Tests mouse hover functionality by hovering over desktop menu and then clicking on Mac submenu item

Starting URL: https://awesomeqa.com/ui/

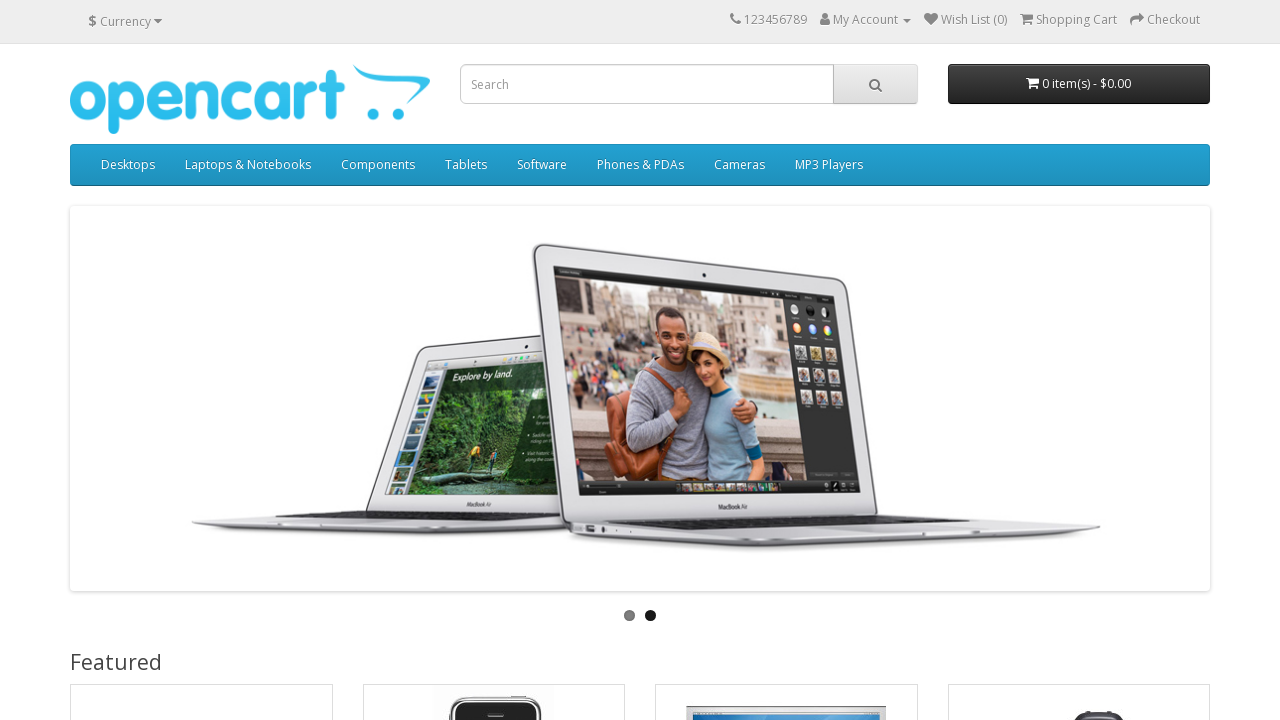

Hovered over Desktops menu item at (128, 165) on xpath=//a[normalize-space()='Desktops']
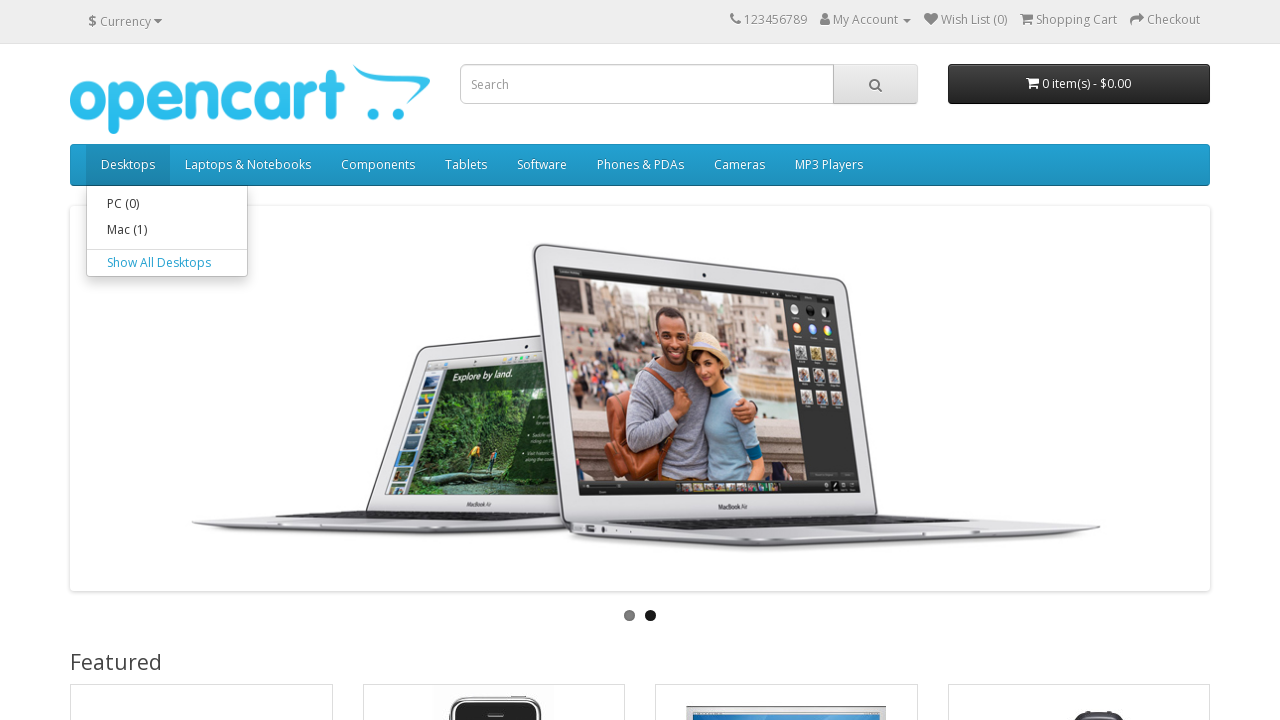

Hovered over Mac submenu item at (167, 230) on xpath=//a[normalize-space()='Mac (1)']
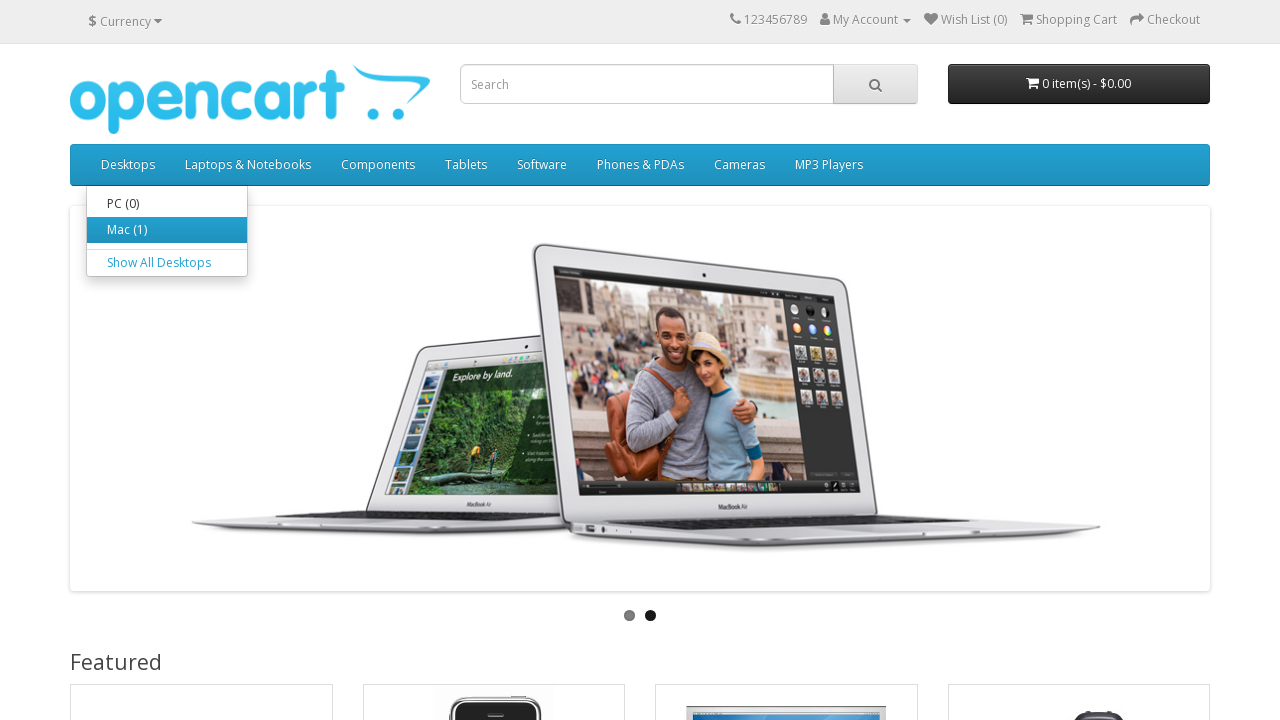

Clicked on Mac submenu item at (167, 230) on xpath=//a[normalize-space()='Mac (1)']
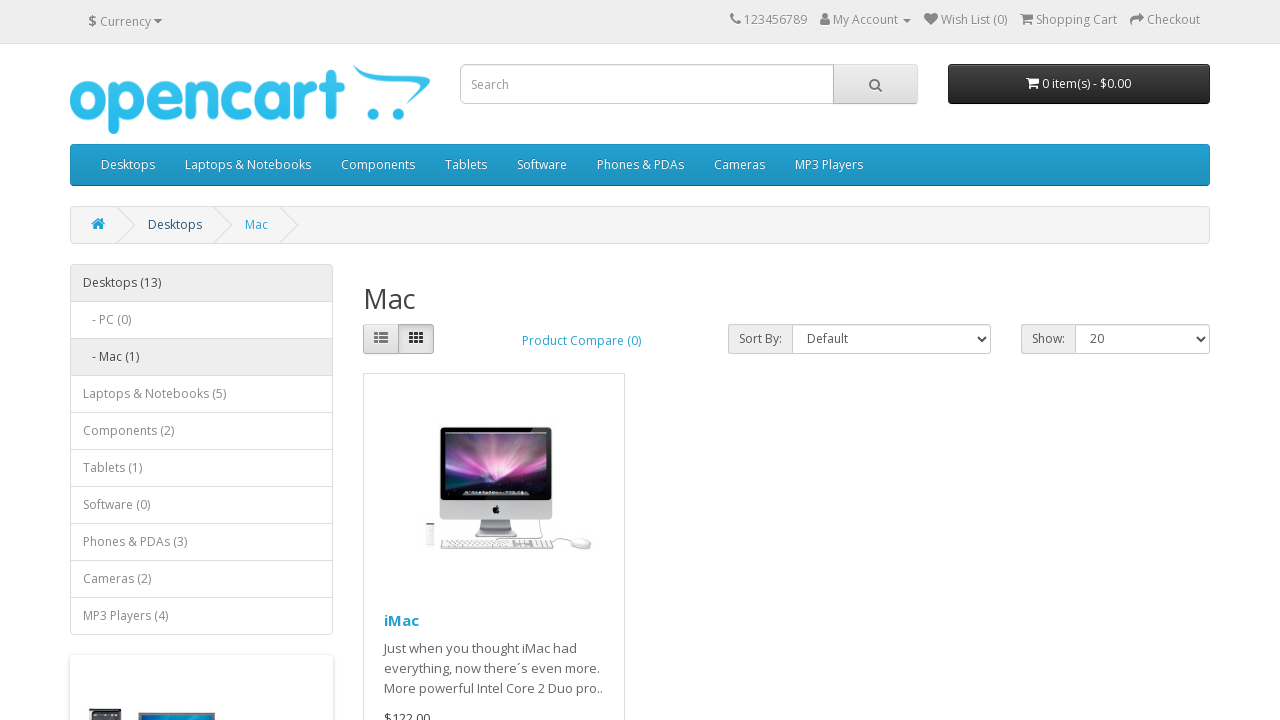

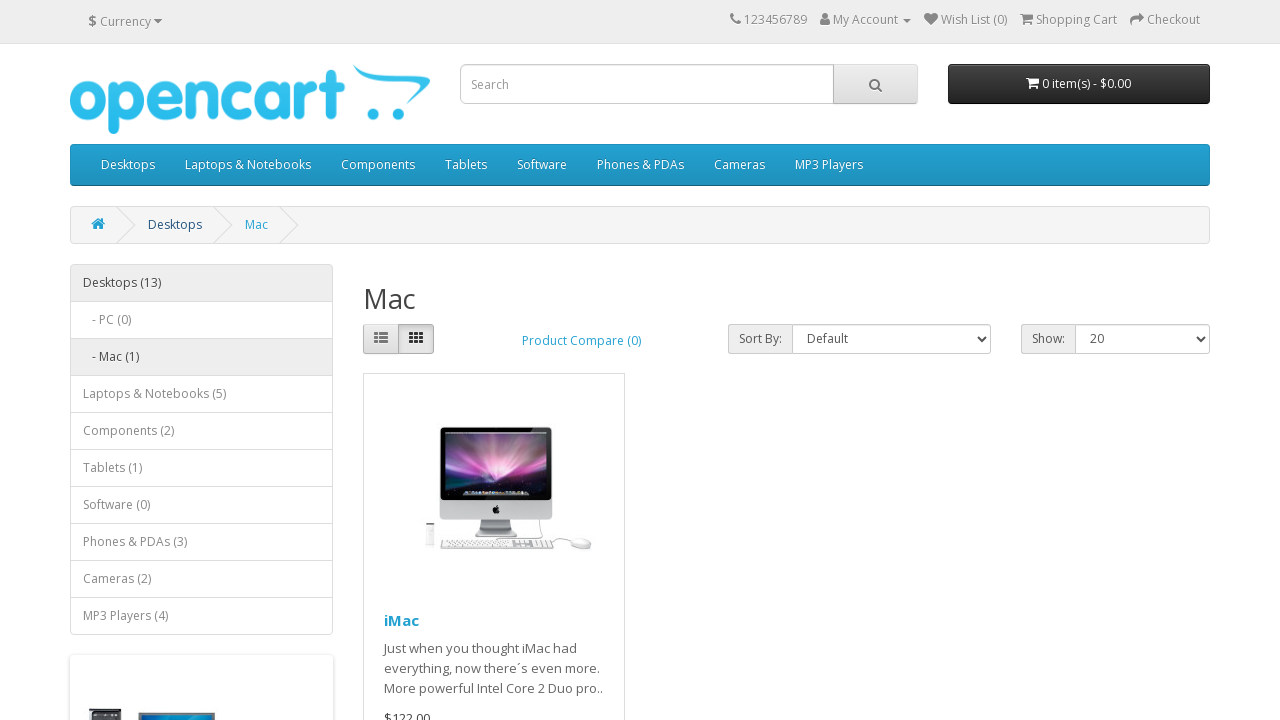